Tests confirm alert functionality by clicking a button to trigger a confirm alert, dismissing it, and verifying the cancel action was registered

Starting URL: https://www.leafground.com/alert.xhtml

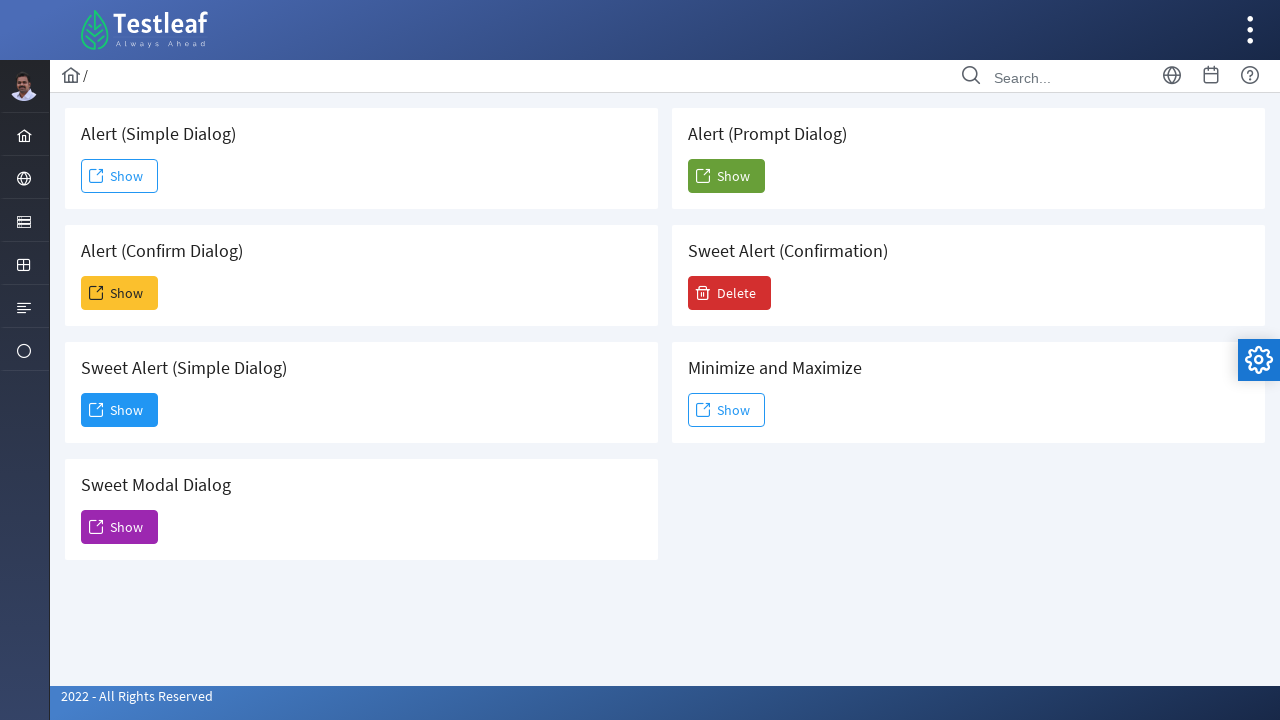

Clicked 'Show' button to trigger confirm alert at (120, 293) on xpath=//h5[contains(text(),'Confirm')]/following::span[text()='Show']
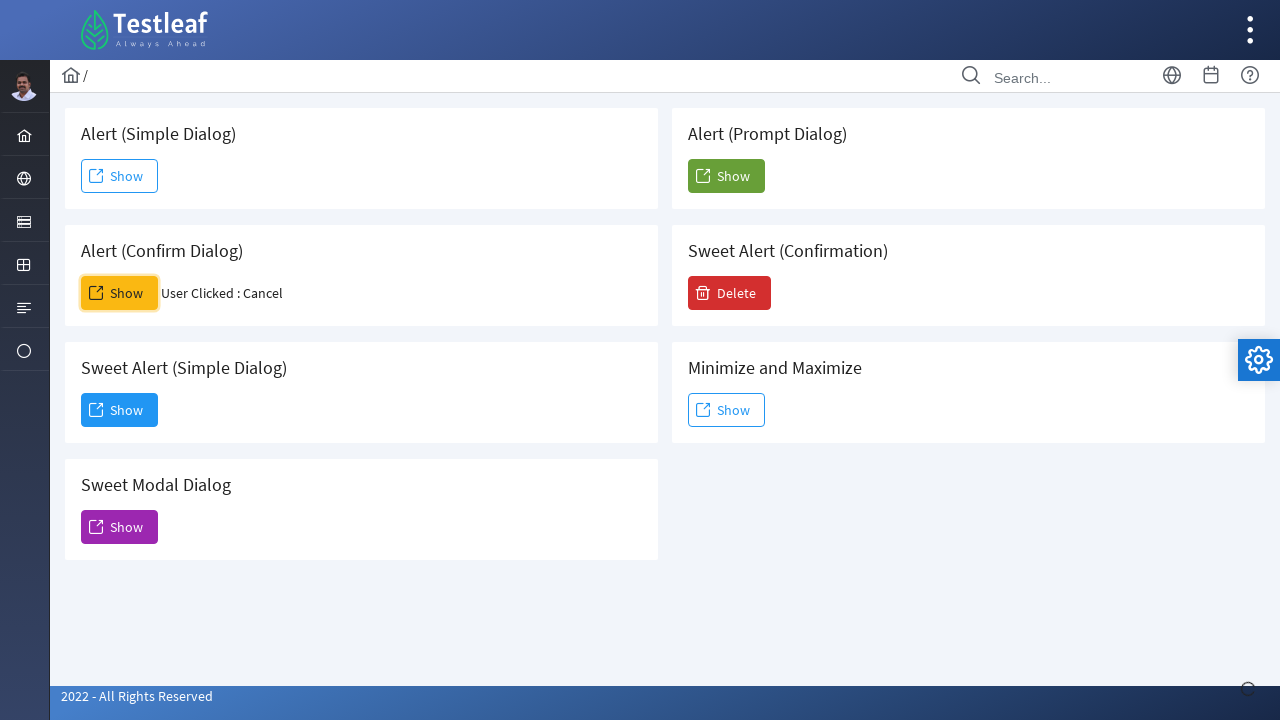

Set up dialog handler to dismiss confirm alert
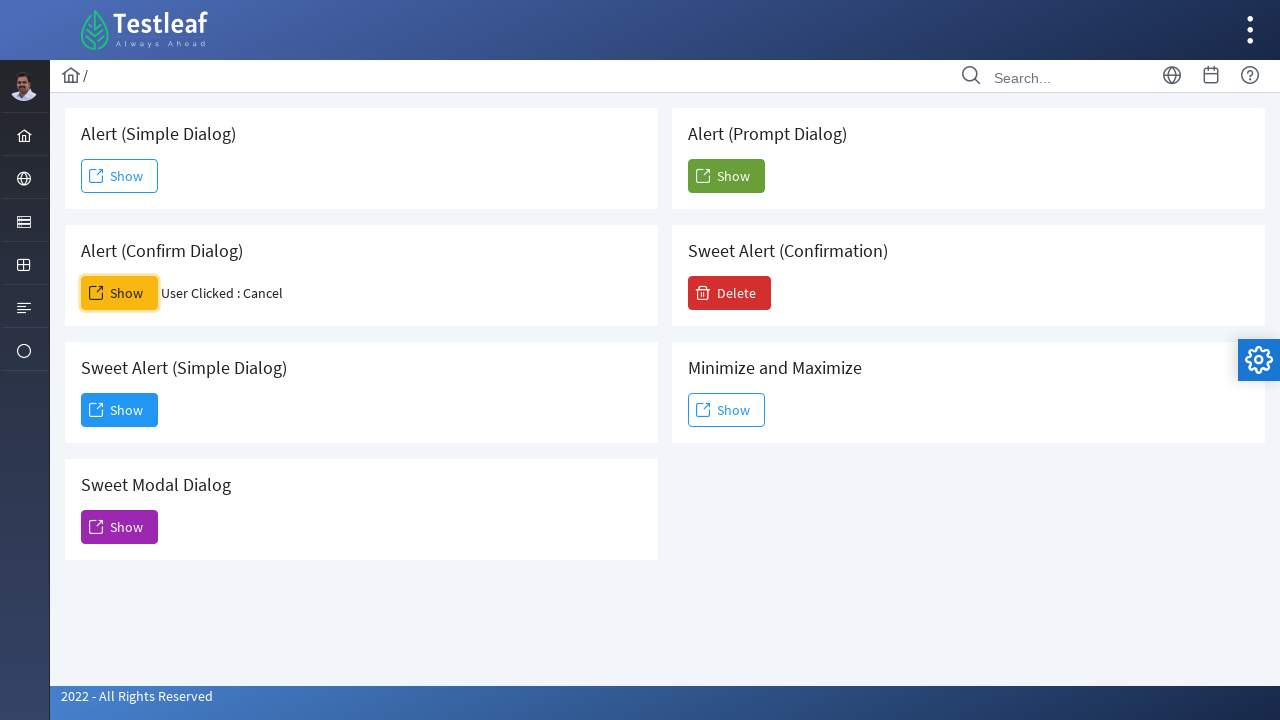

Waited for result element to appear
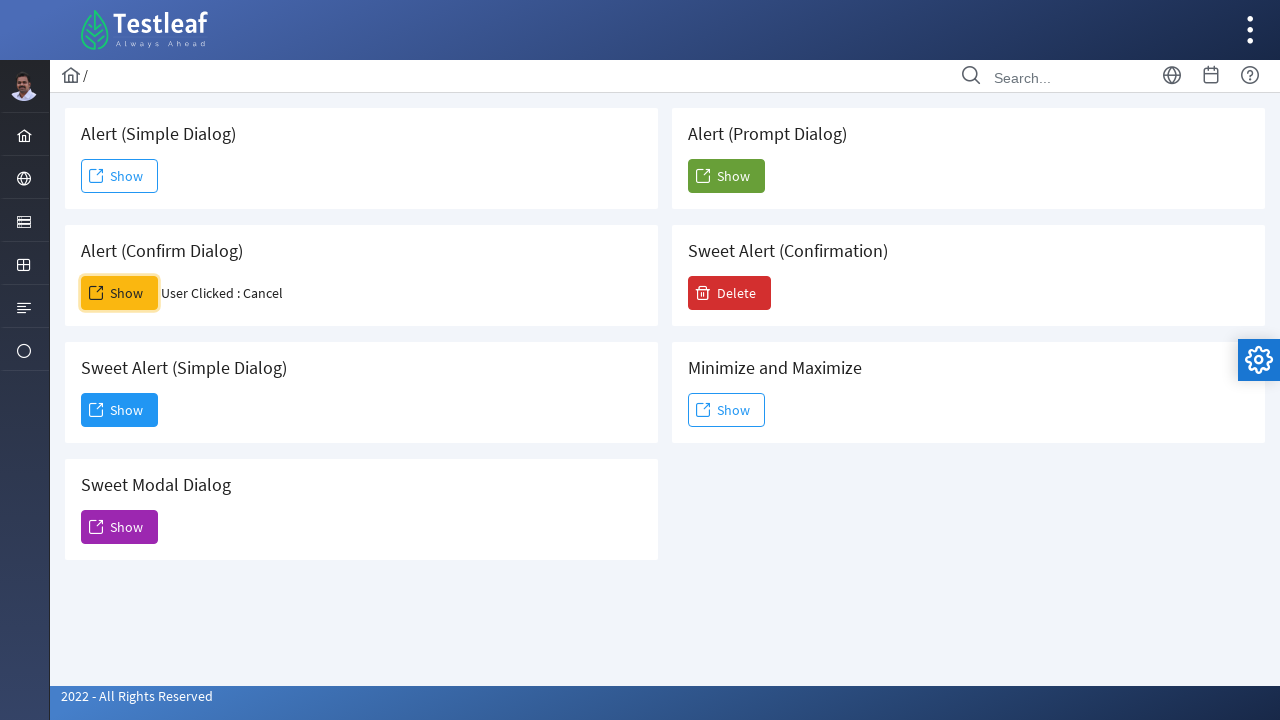

Retrieved result text content
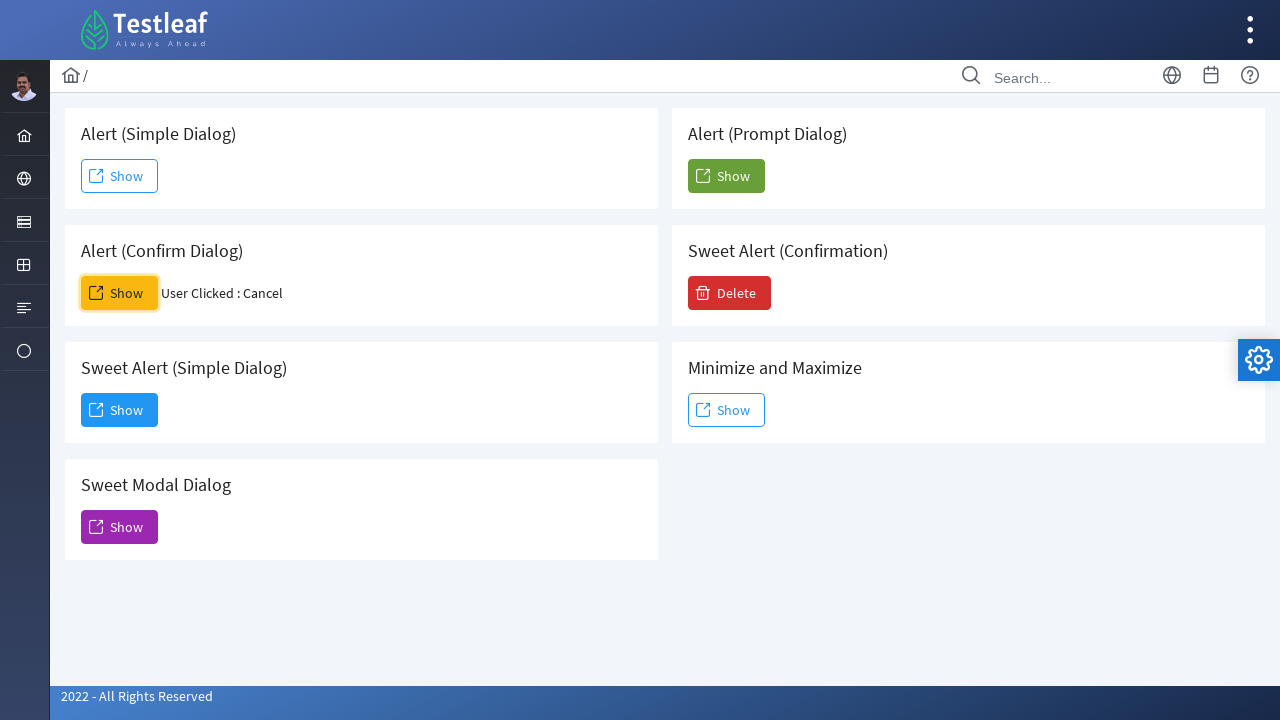

Verified 'Cancel' action was registered in result
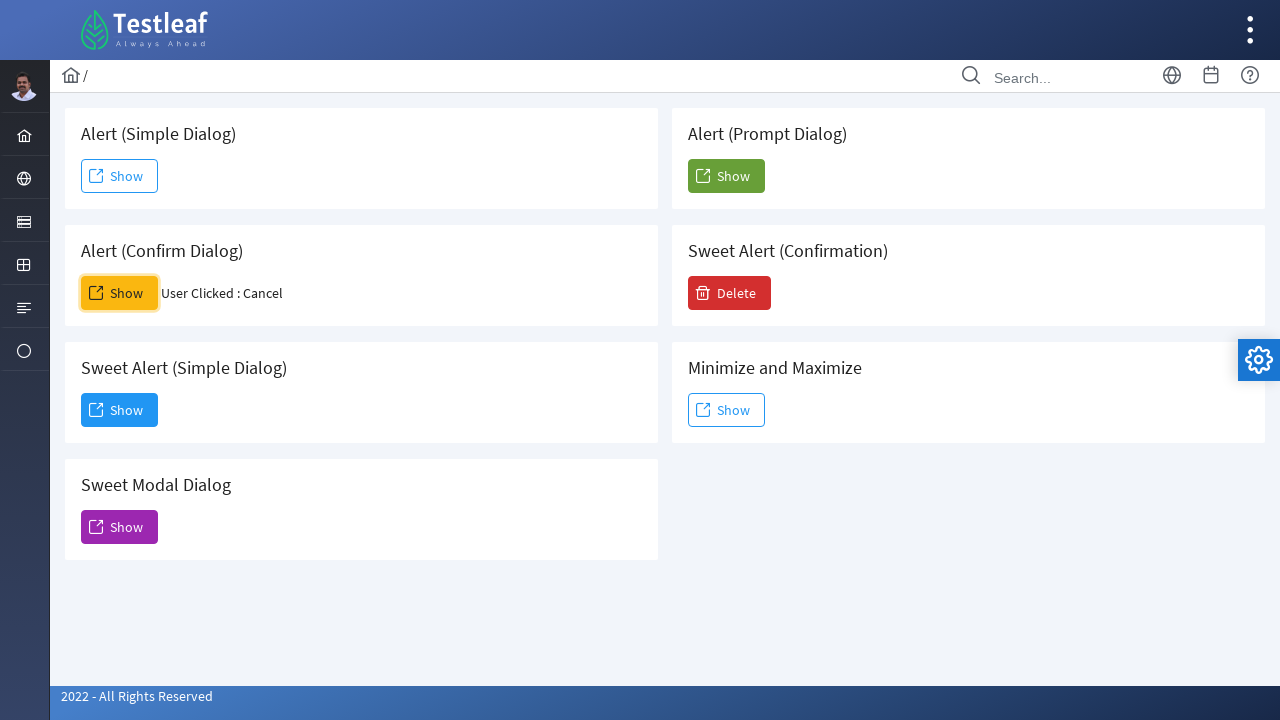

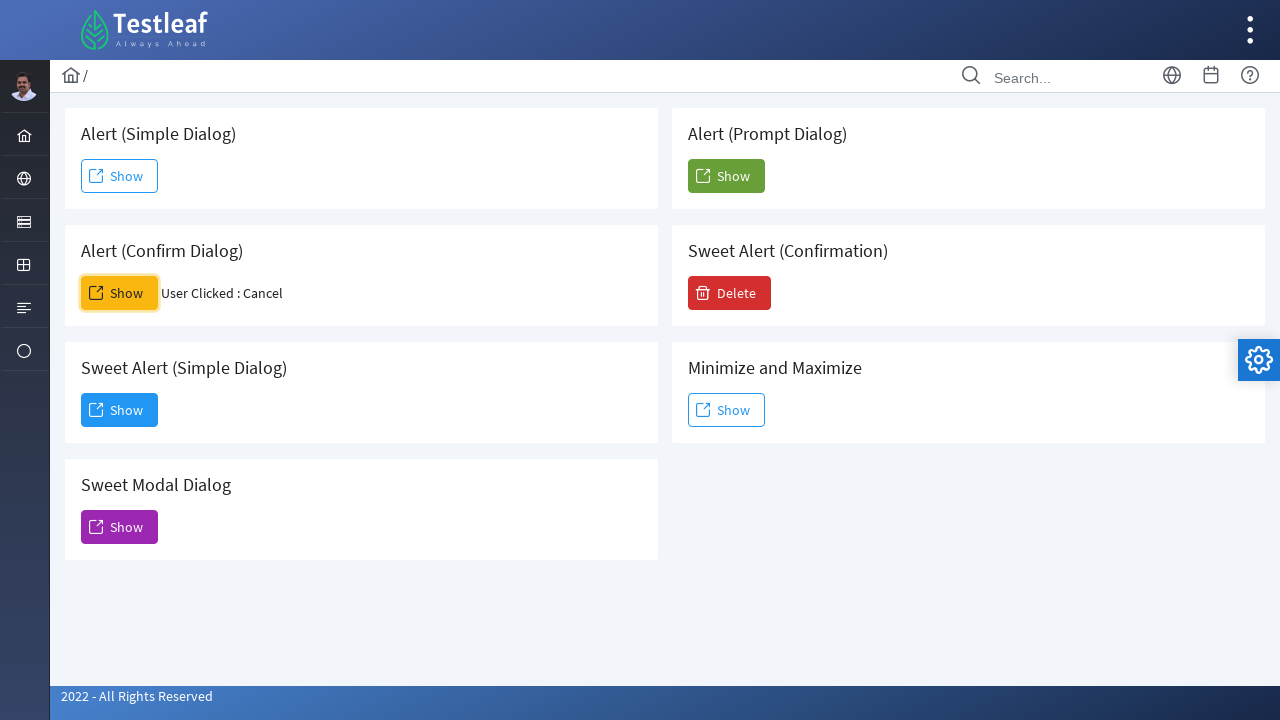